Tests drag-and-drop functionality on the jQuery UI demo page by dragging a source element onto a target drop zone within an iframe.

Starting URL: https://jqueryui.com/droppable/

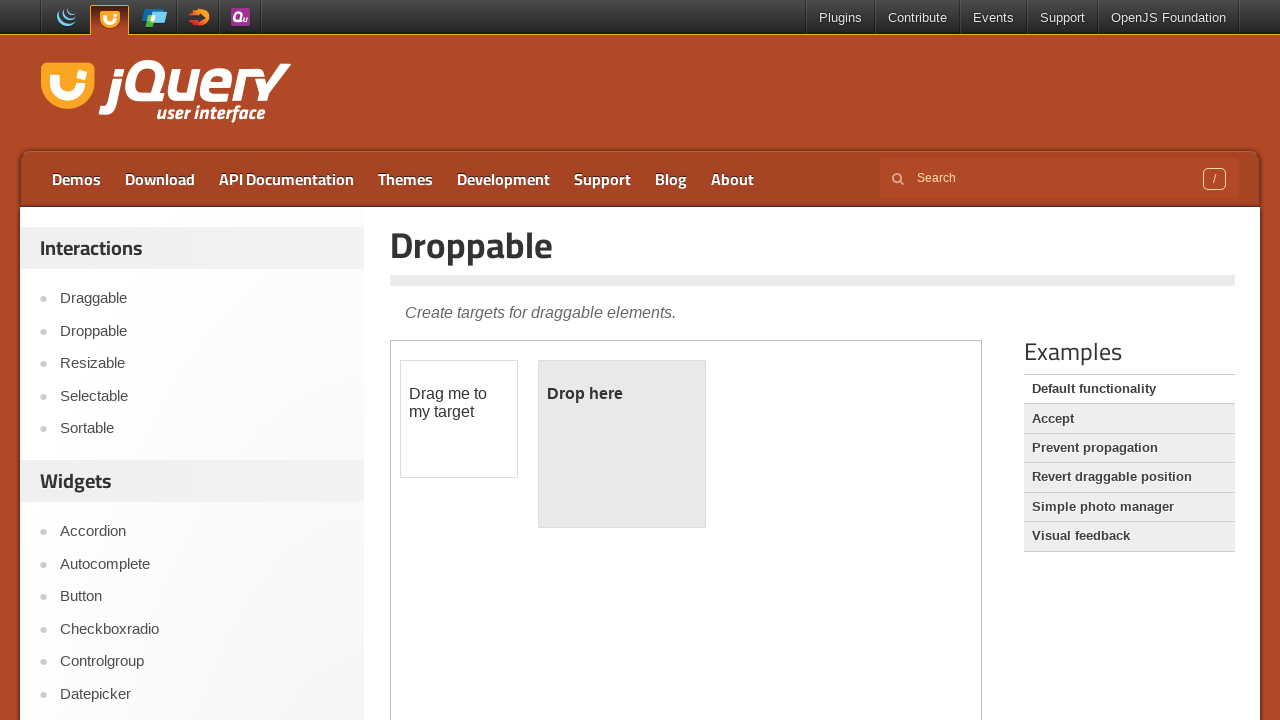

Located iframe containing drag-and-drop demo
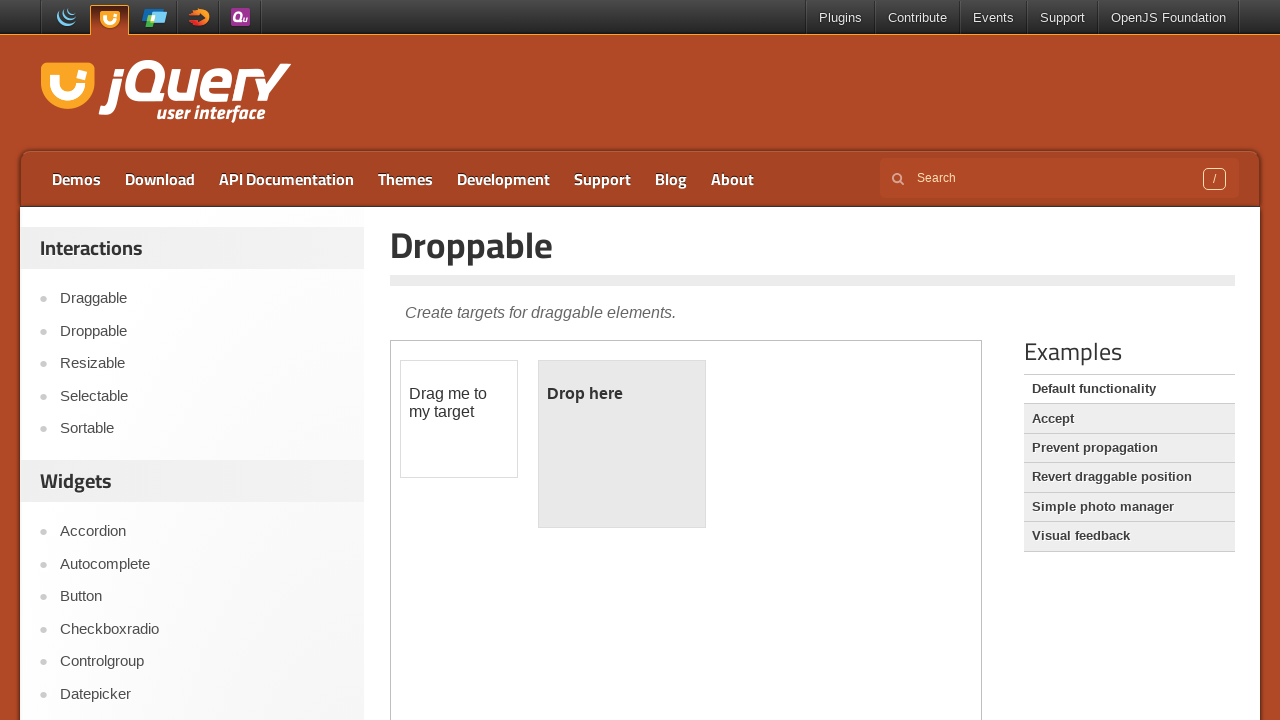

Located draggable source element
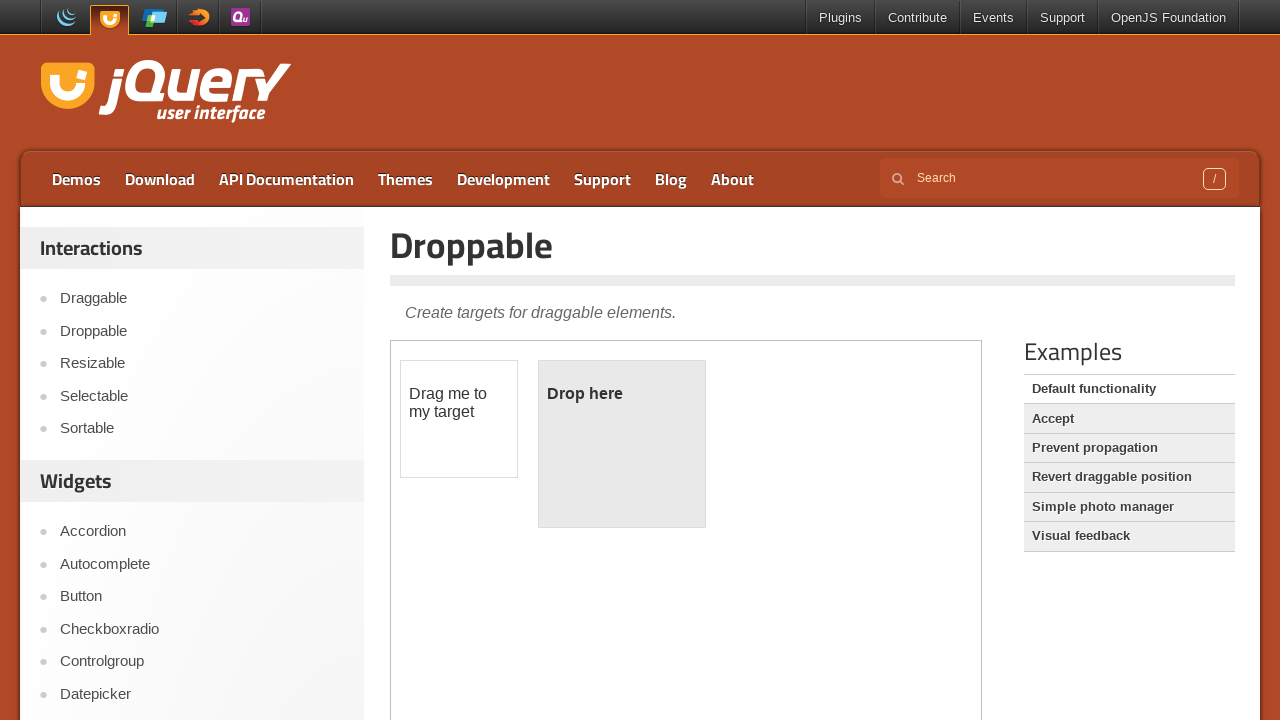

Located droppable target element
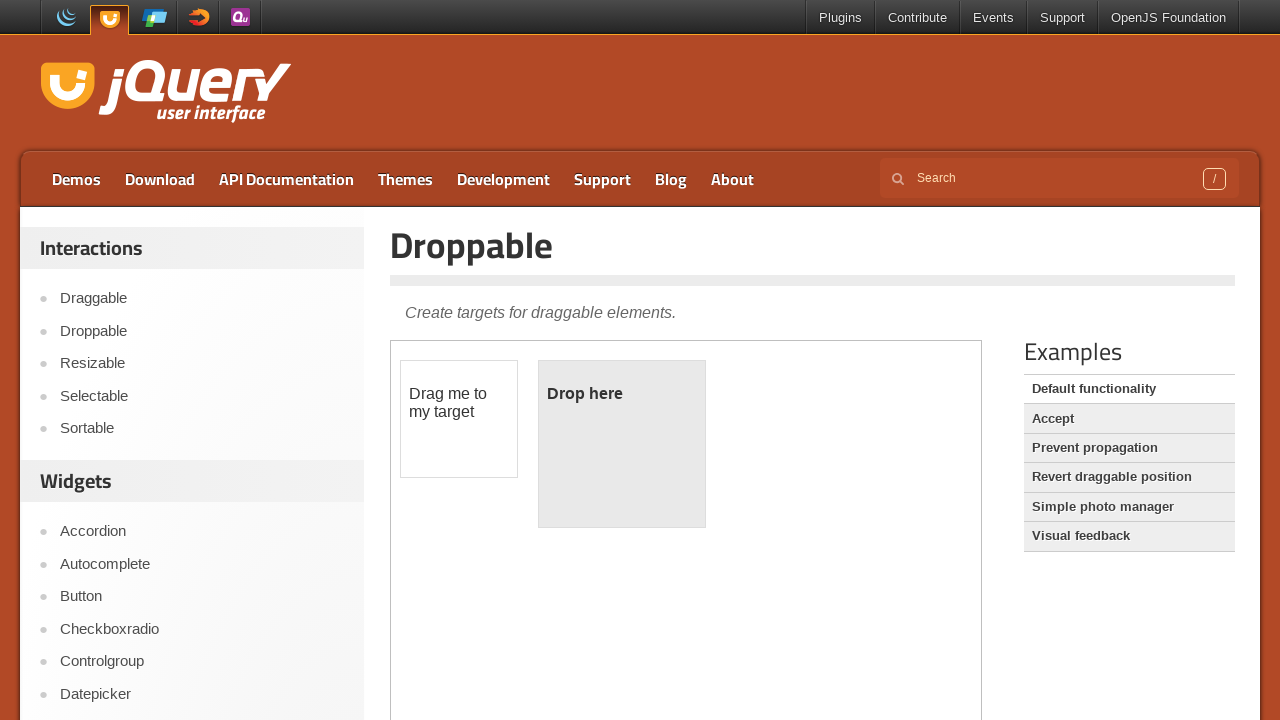

Dragged source element onto target drop zone at (622, 444)
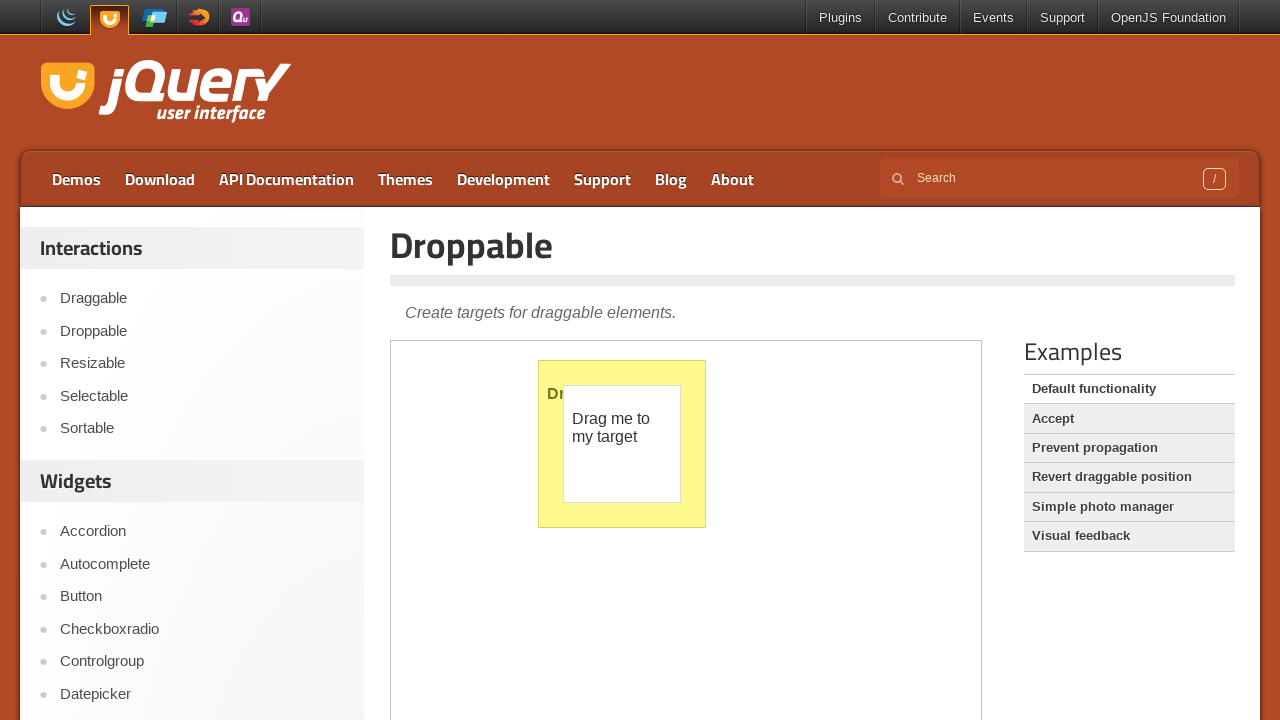

Verified successful drop - droppable element shows 'Dropped!' text
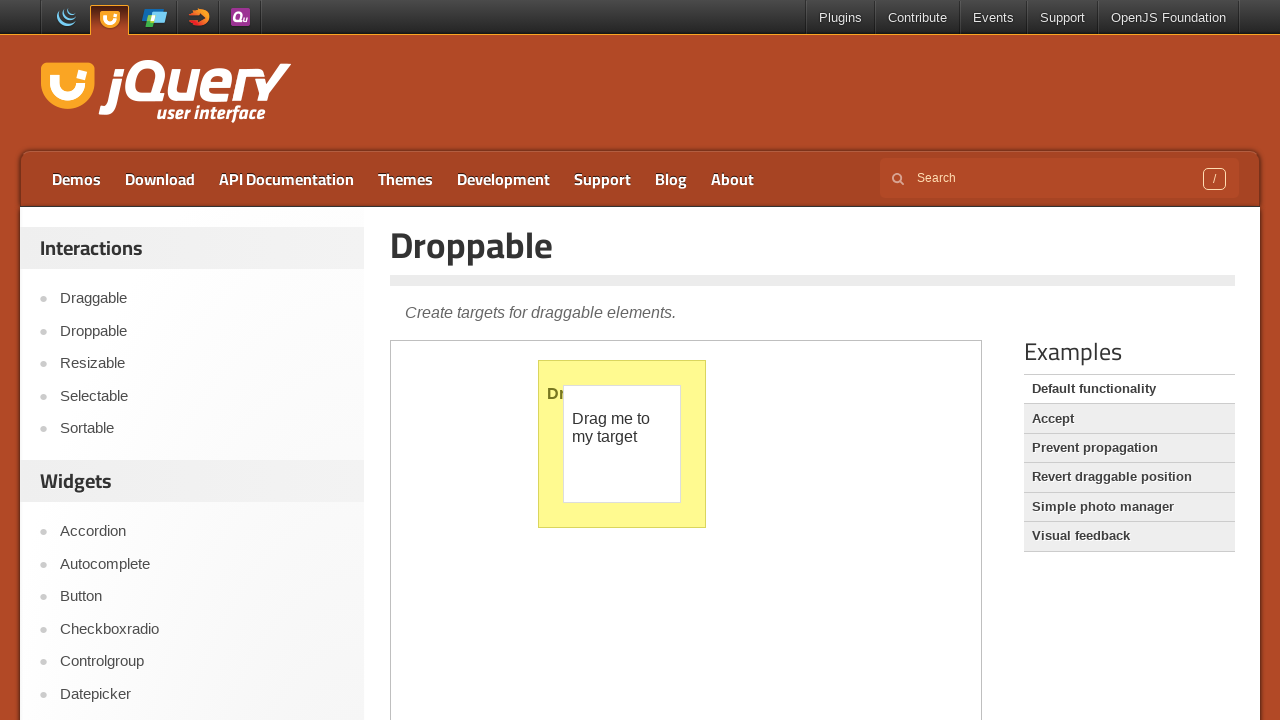

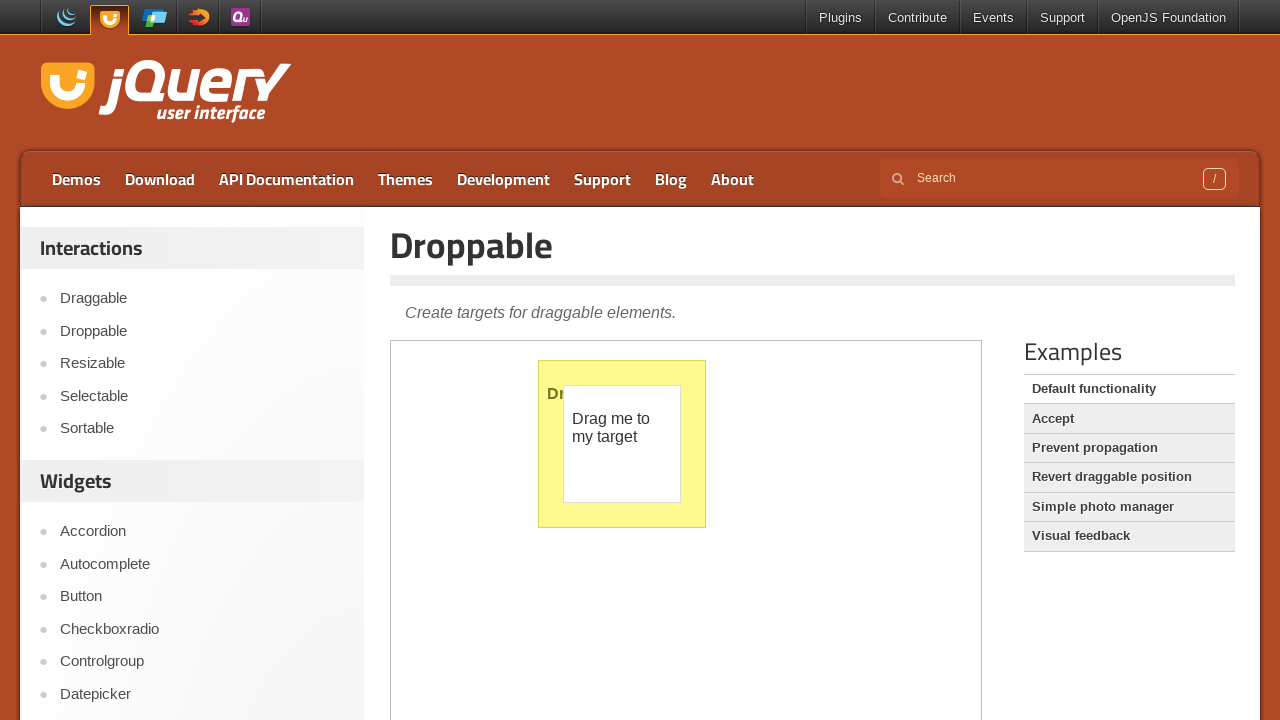